Tests the Google Arts & Culture "Guess the Line" experiment by clicking the Play game button and then the Play button within the iframe to start the game.

Starting URL: https://artsandculture.google.com/experiment/guess-the-line/ogH0ouxdq_sR6w

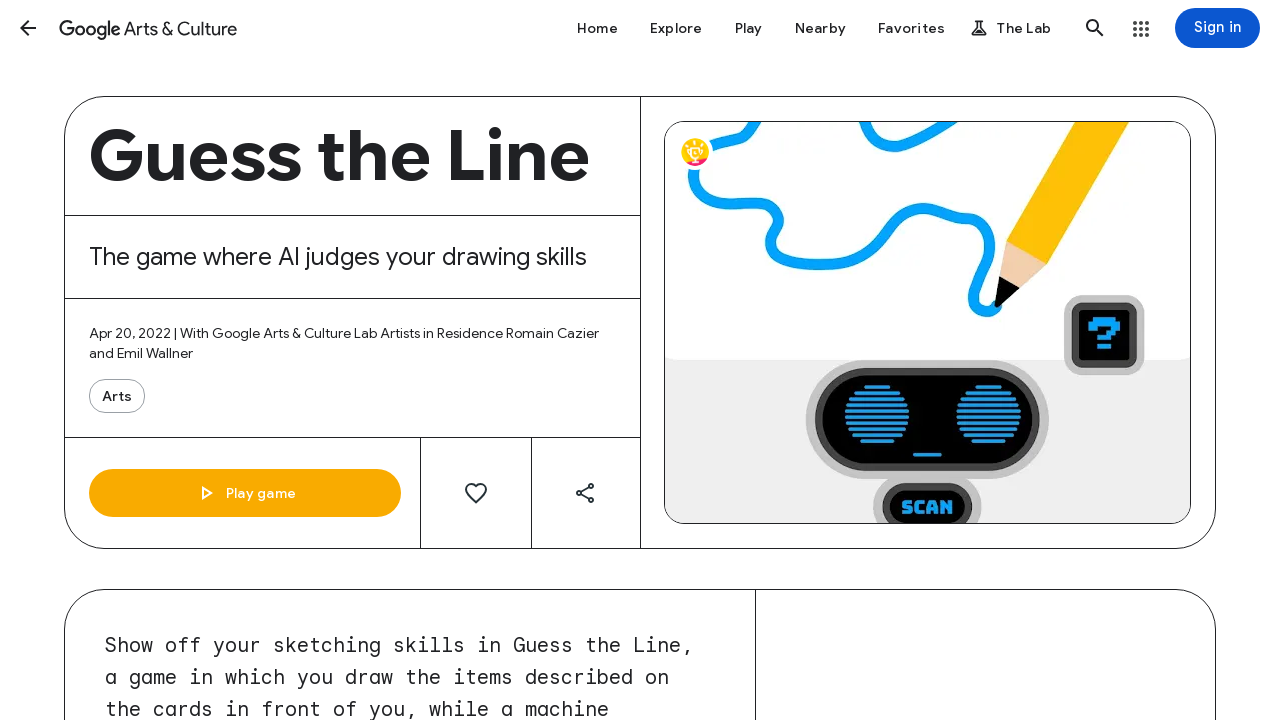

Clicked the 'Play game' button to start the Google Arts & Culture Guess the Line experiment at (245, 493) on internal:role=button[name="Play game"i]
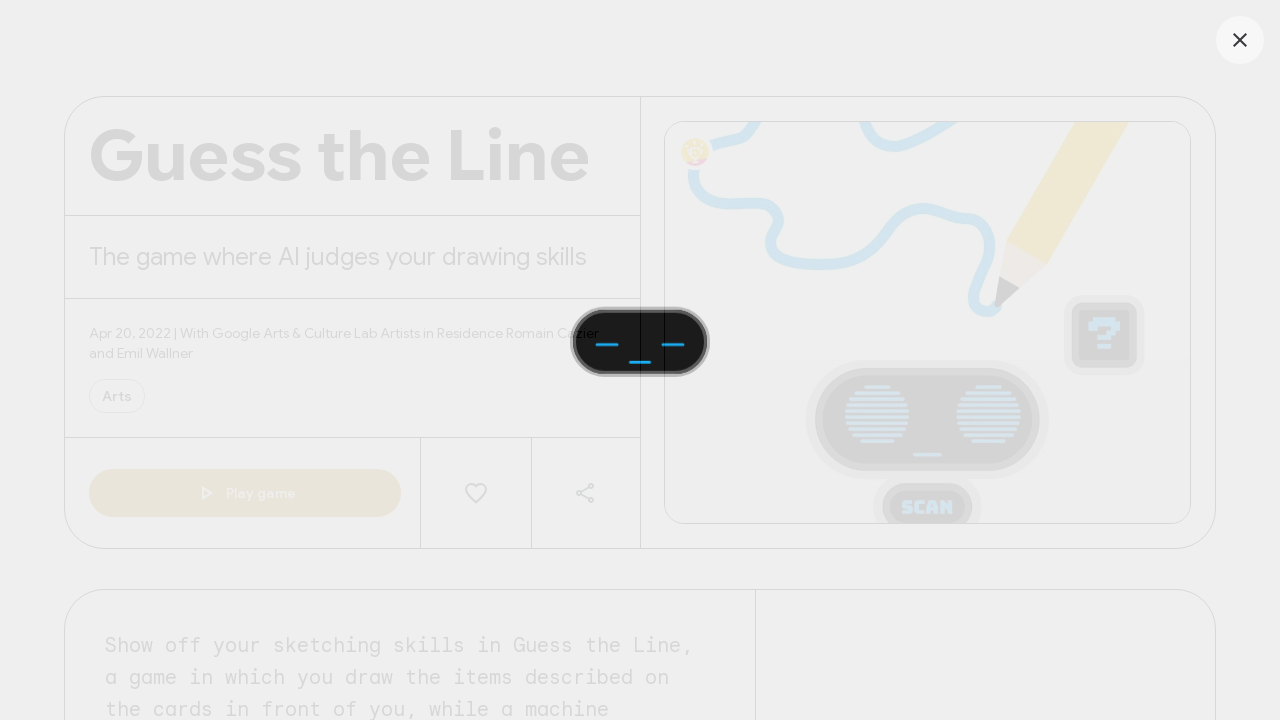

Clicked the 'Play' button inside the iframe to start the game at (567, 474) on iframe >> internal:control=enter-frame >> internal:role=button[name="Play"i]
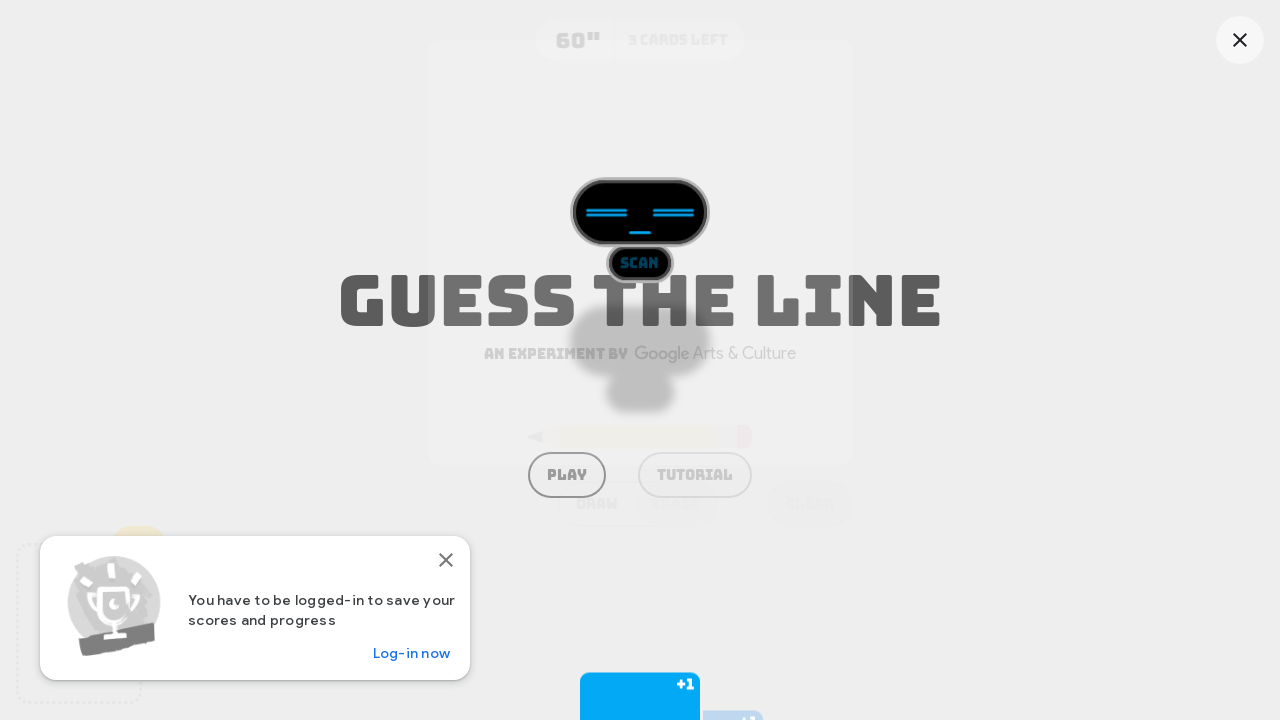

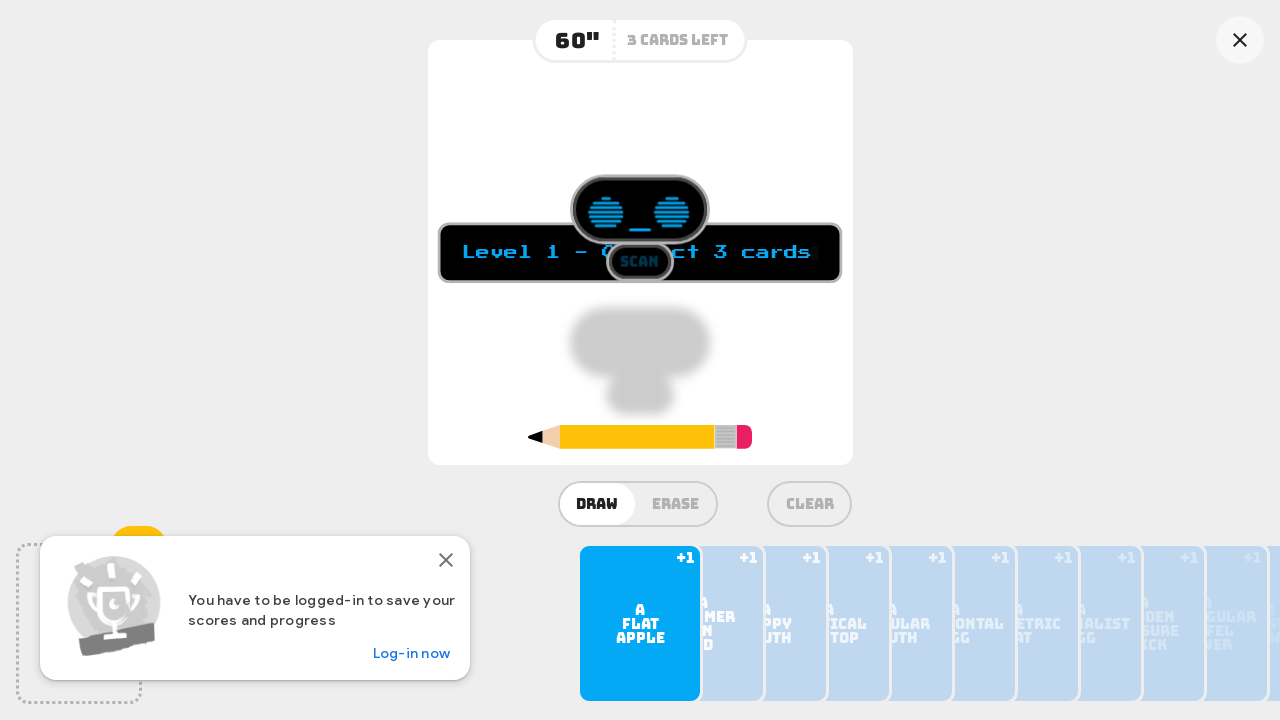